Tests dynamic content loading by clicking on Example 2 link and then clicking the Start button to load dynamic content

Starting URL: https://the-internet.herokuapp.com/dynamic_loading

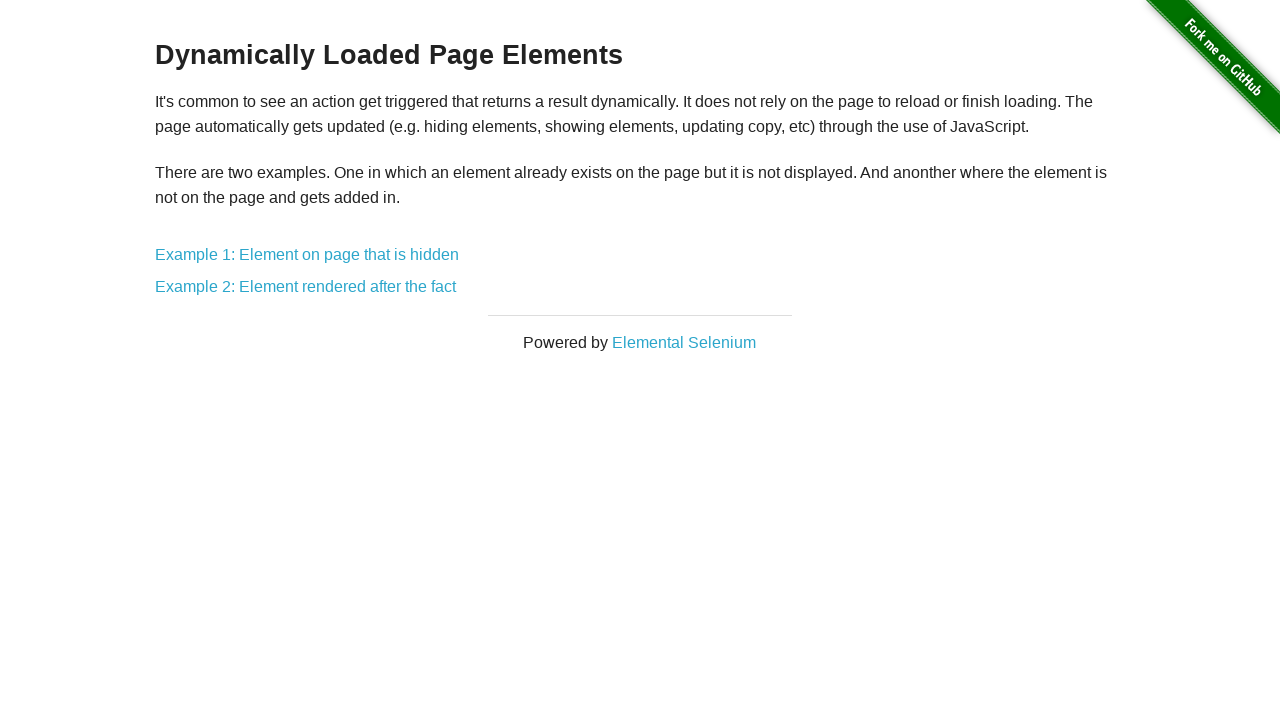

Clicked on Example 2 link at (306, 287) on xpath=//a[contains(text(),'Example 2')]
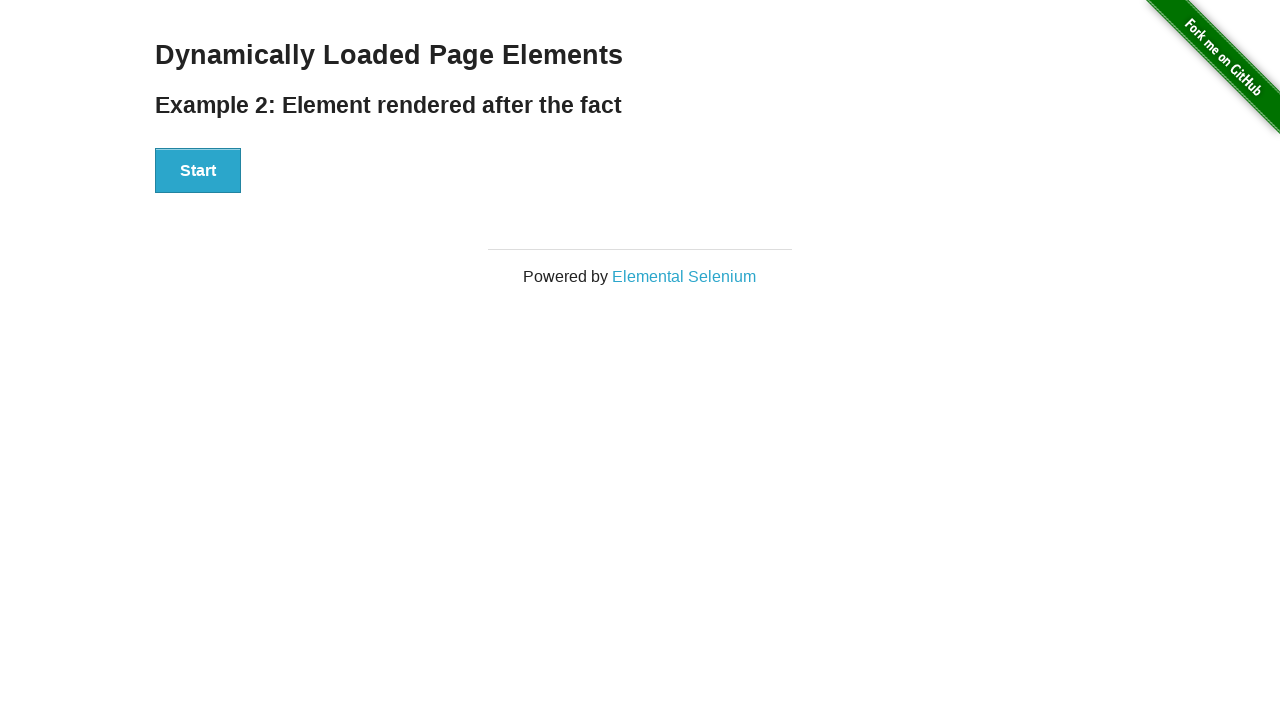

Clicked Start button to load dynamic content at (198, 171) on xpath=//button[contains(text(),'Start')]
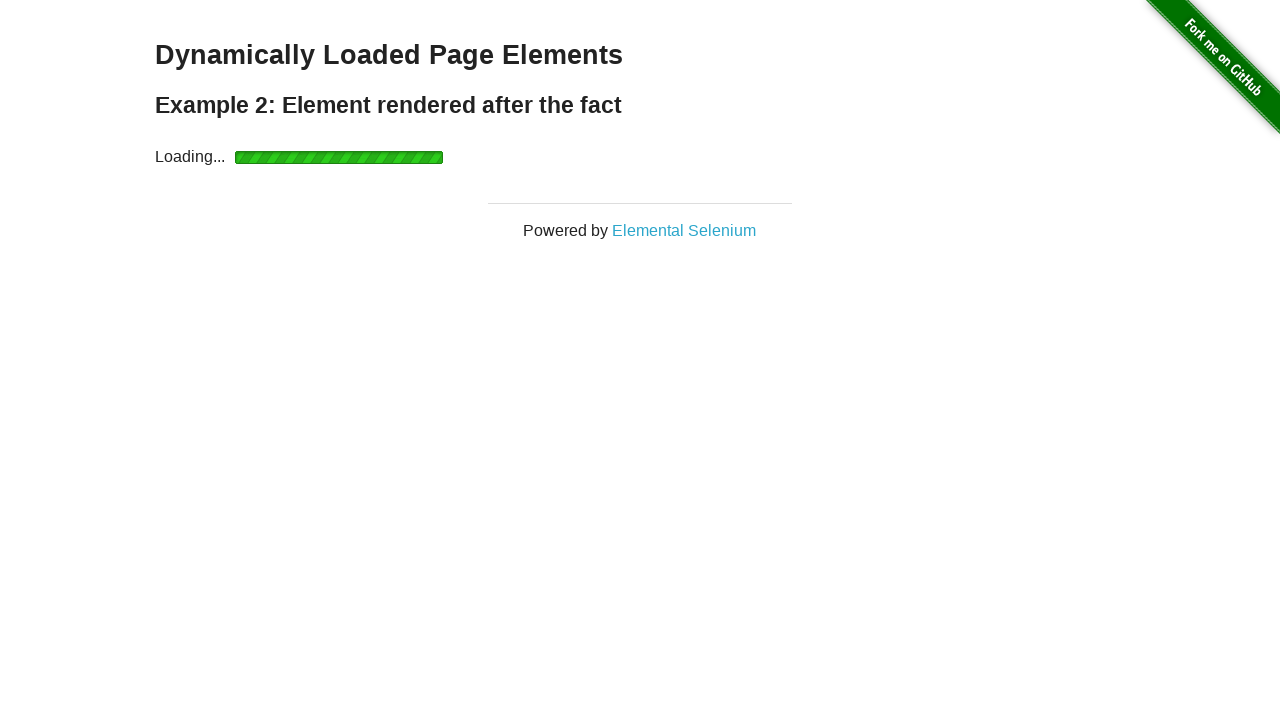

Dynamic content loaded and finish heading became visible
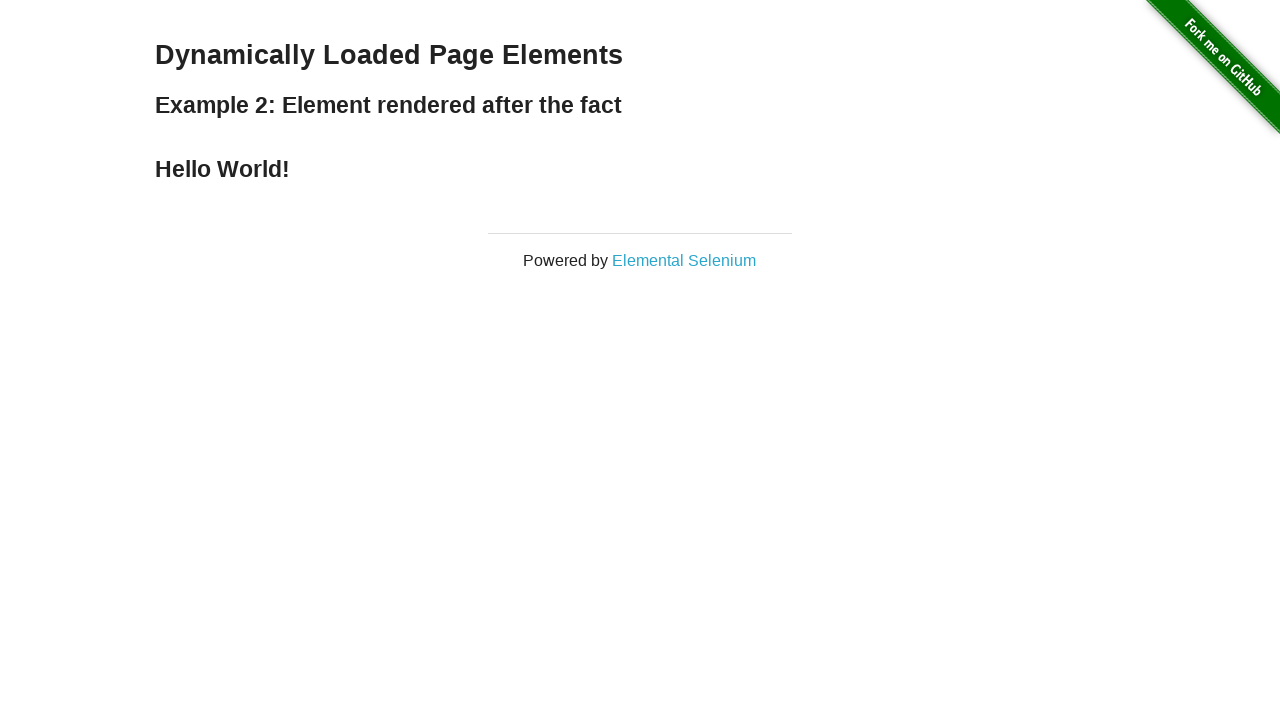

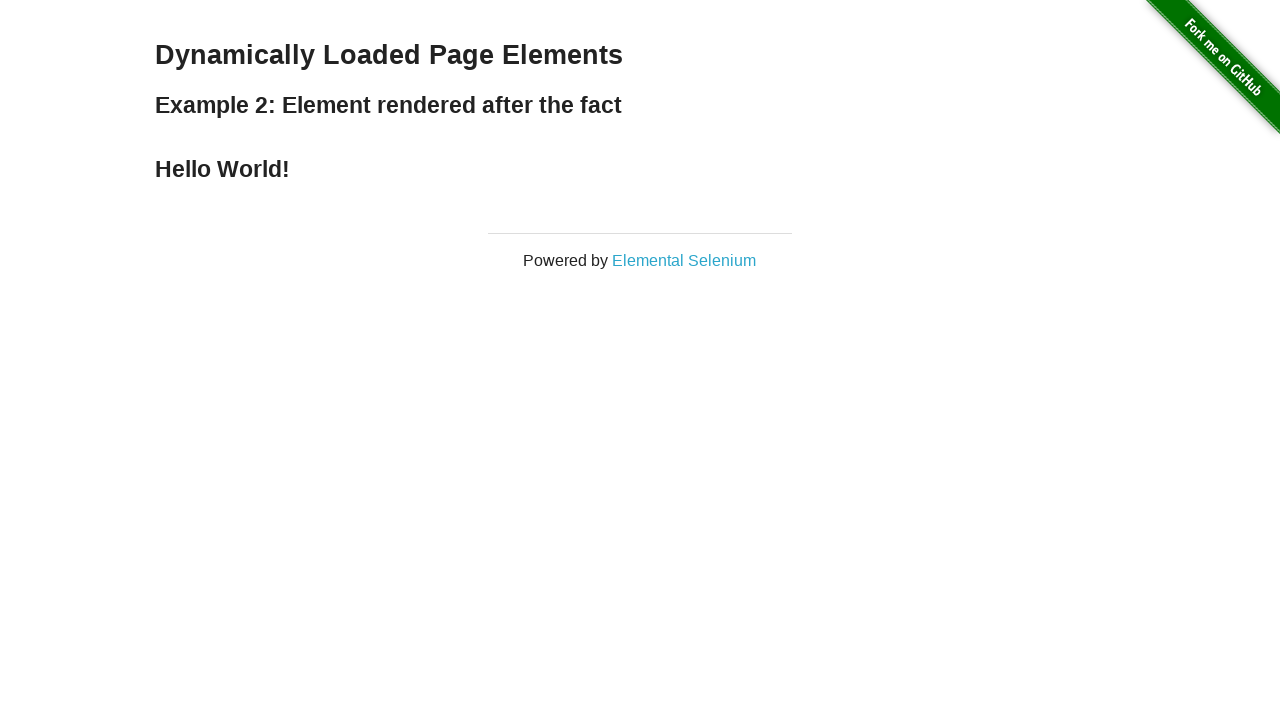